Tests the search functionality on Redmine.org by entering a search query, filtering to show only issues (defects), and verifying search results are displayed.

Starting URL: https://www.redmine.org/

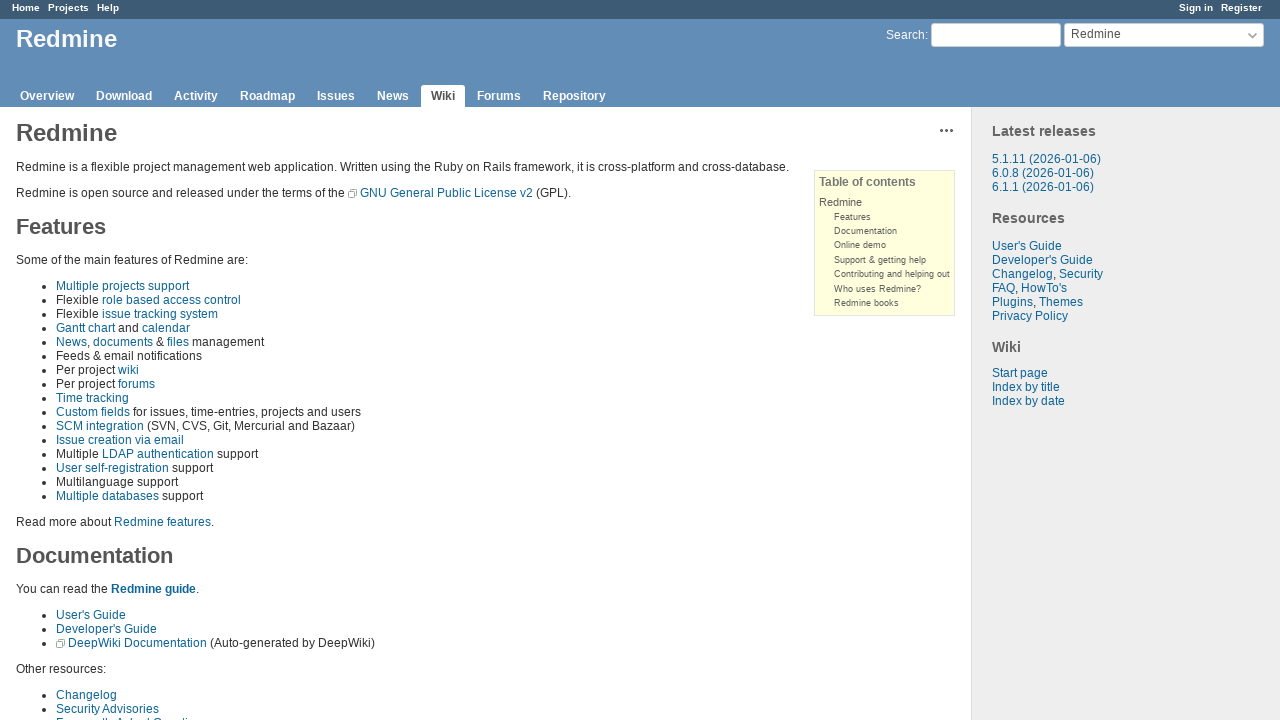

Waited for Redmine.org homepage to load
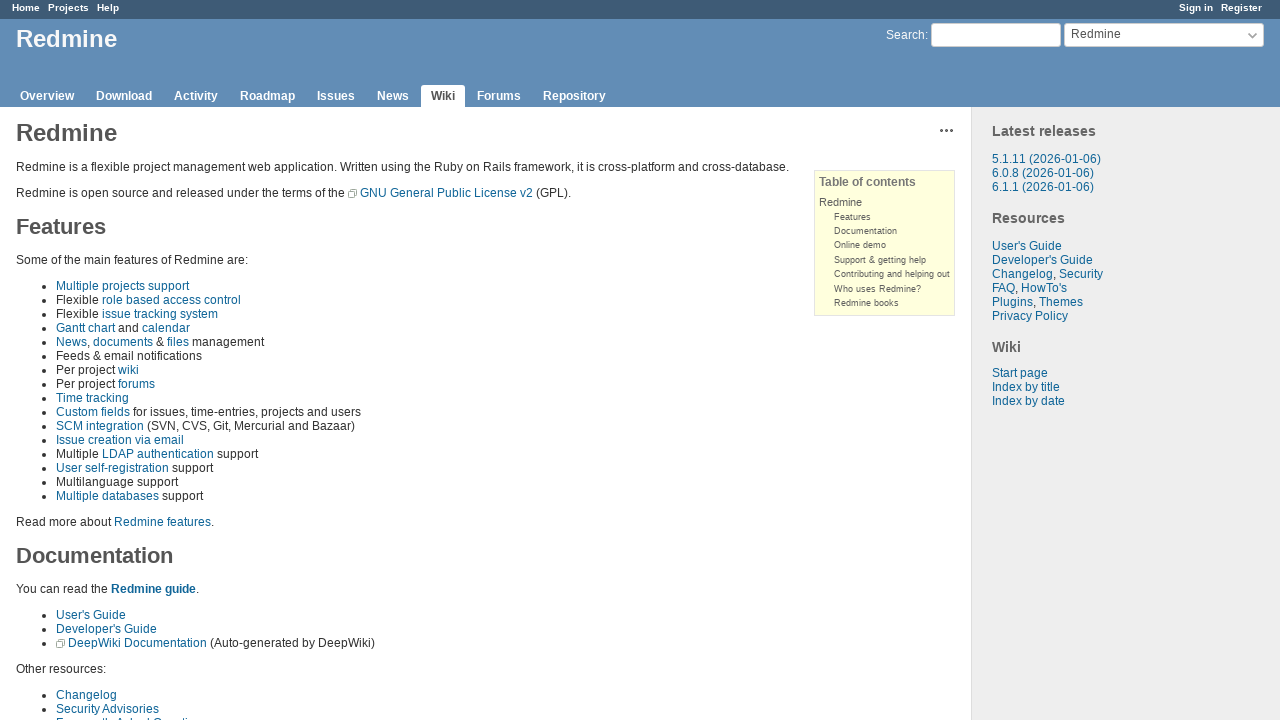

Entered 'bug fix' search query in search field on [id='q']
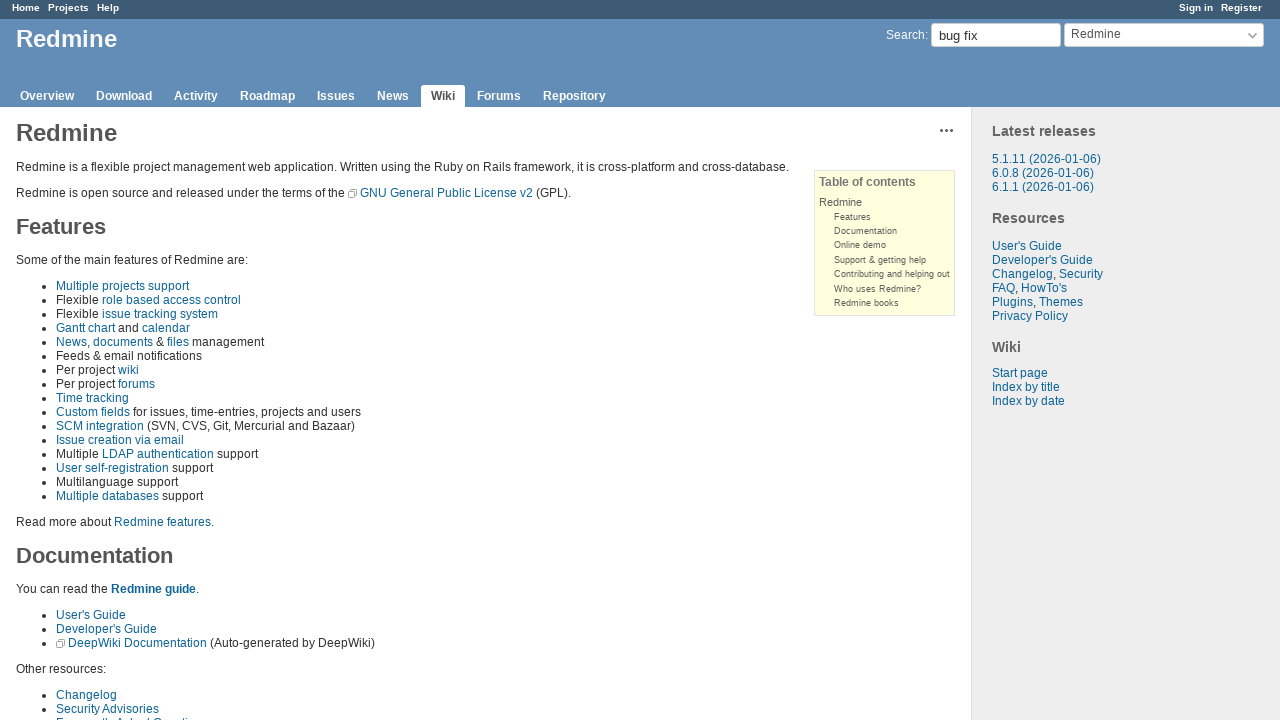

Pressed Enter to submit search query
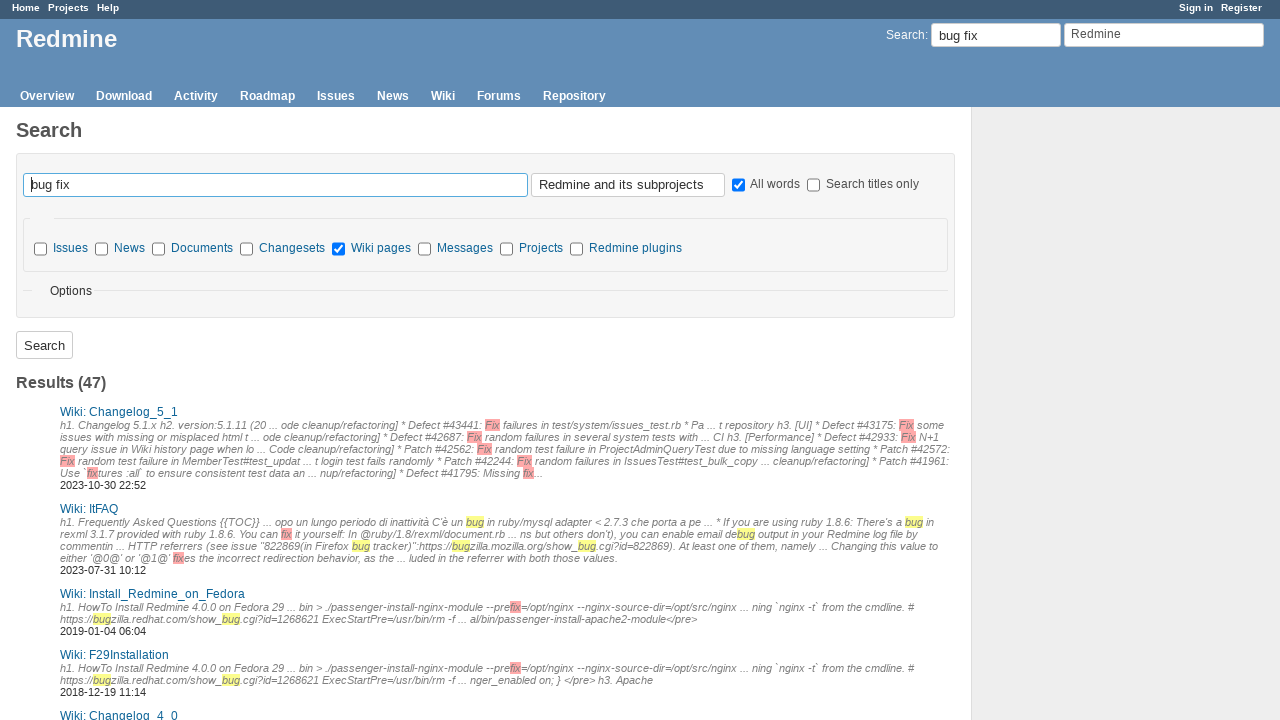

Search results page loaded
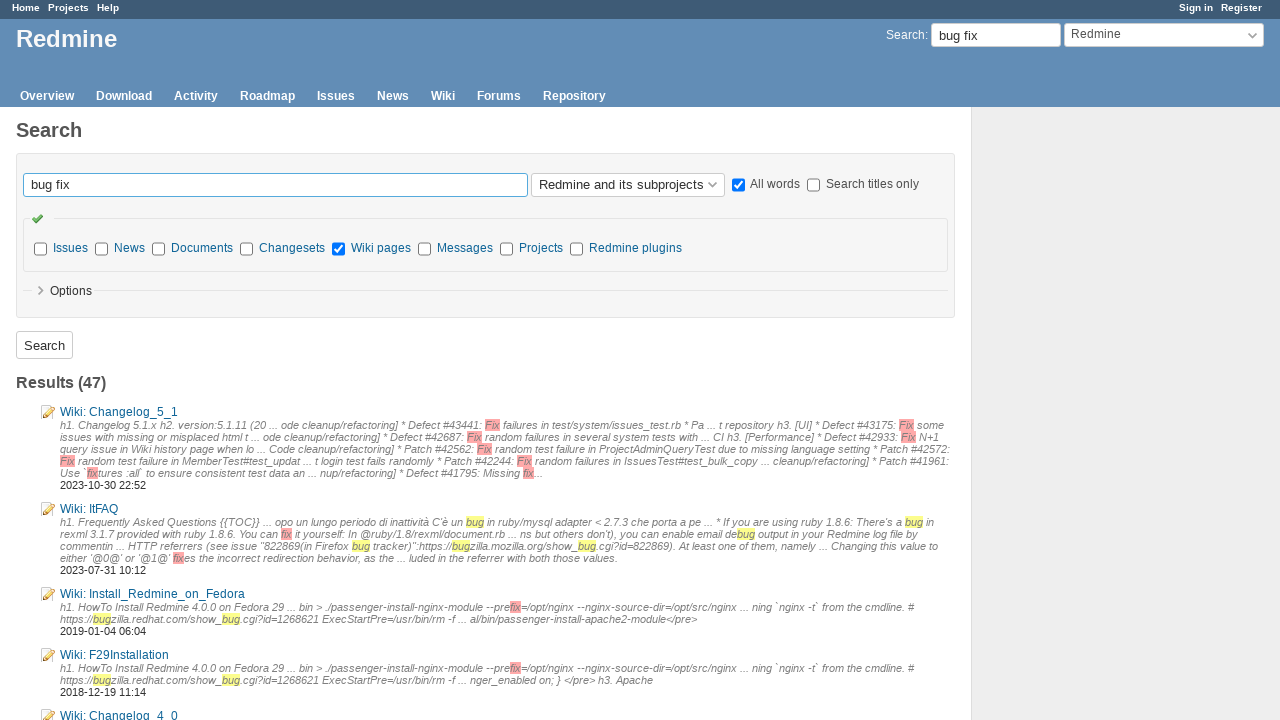

Checked 'issues' filter checkbox at (40, 249) on #issues
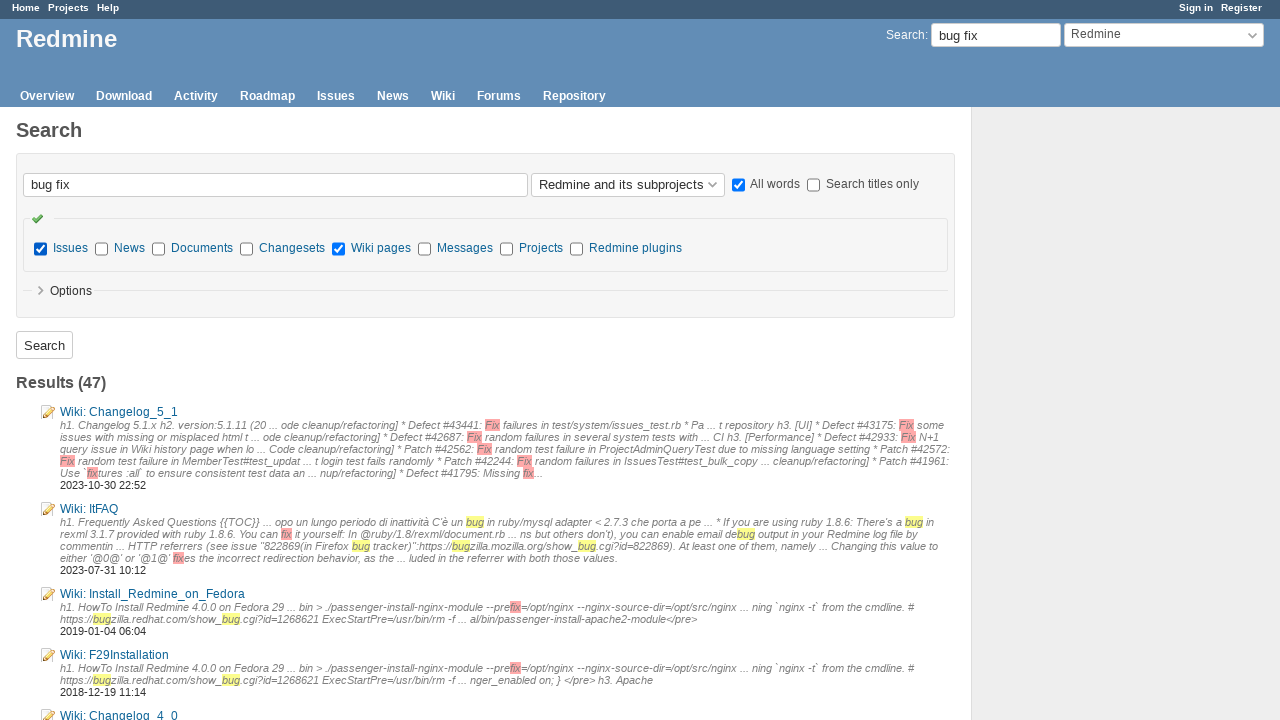

Unchecked 'wiki_pages' filter to exclude wiki results at (338, 249) on #wiki_pages
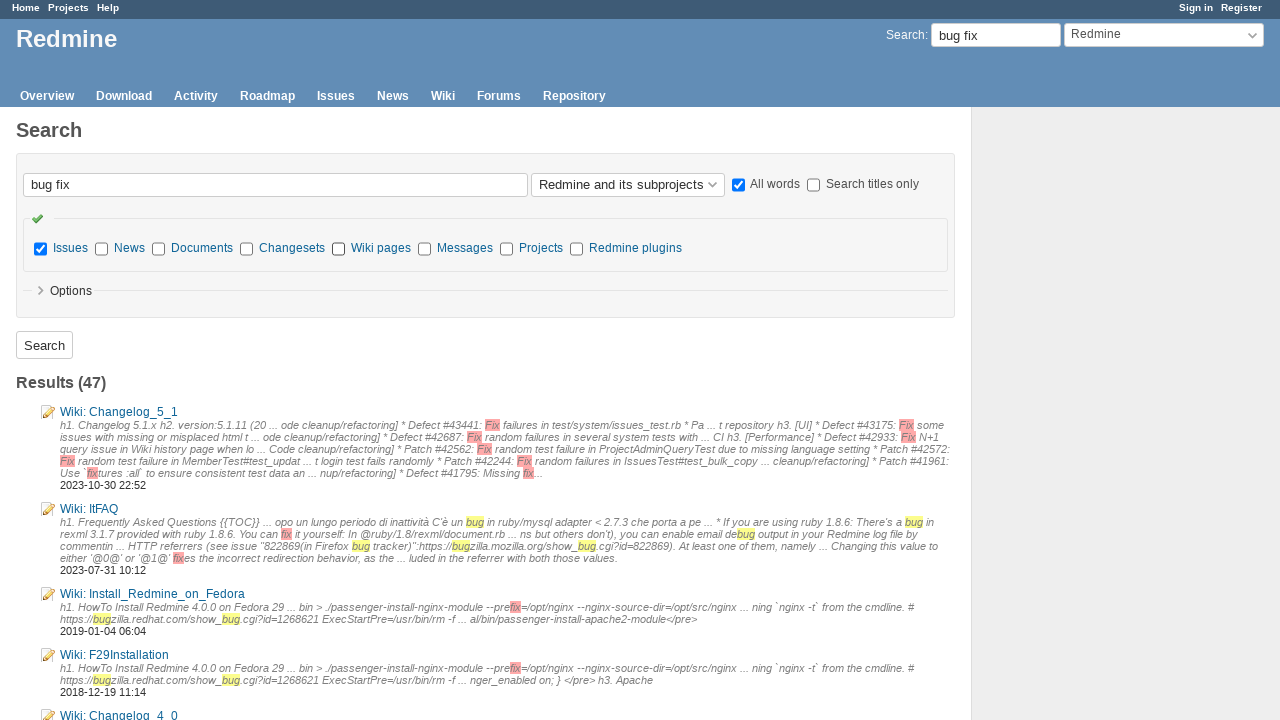

Clicked commit button to apply search filters at (44, 345) on [name='commit']
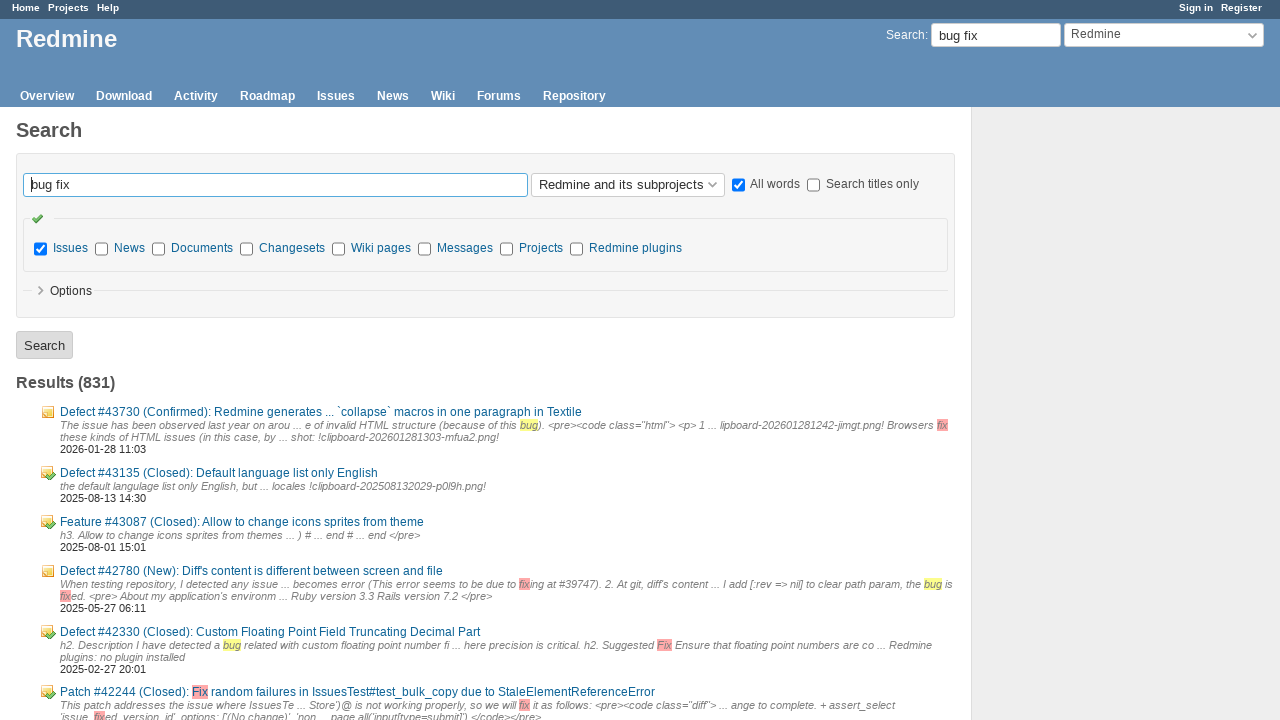

Verified search results for issues/defects are displayed
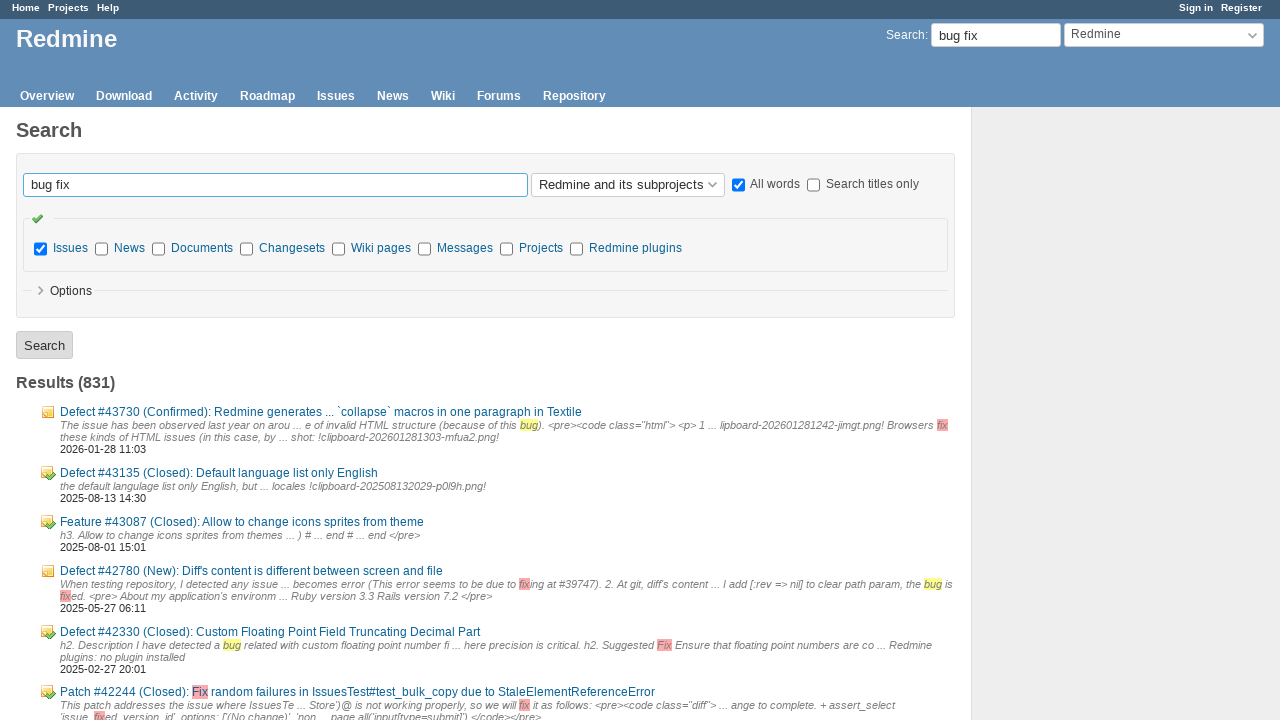

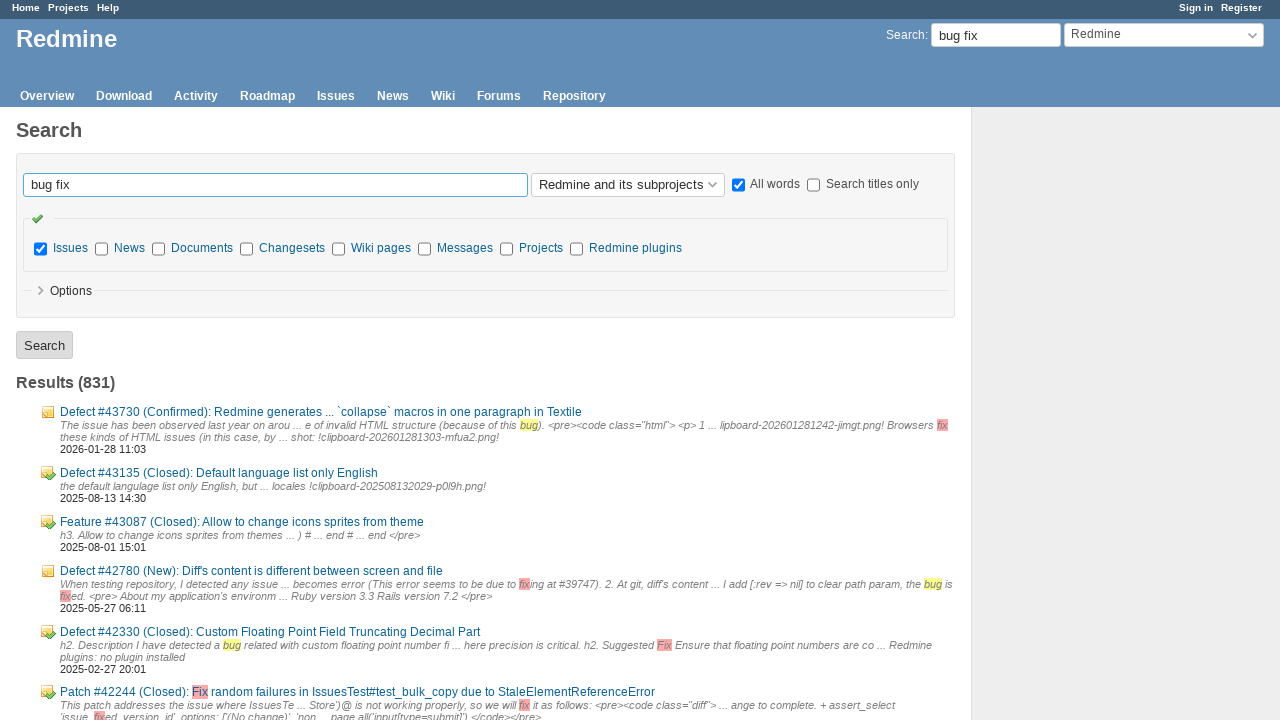